Tests double-click functionality by double-clicking a button inside an iframe

Starting URL: https://www.w3schools.com/tags/tryit.asp?filename=tryhtml5_ev_ondblclick

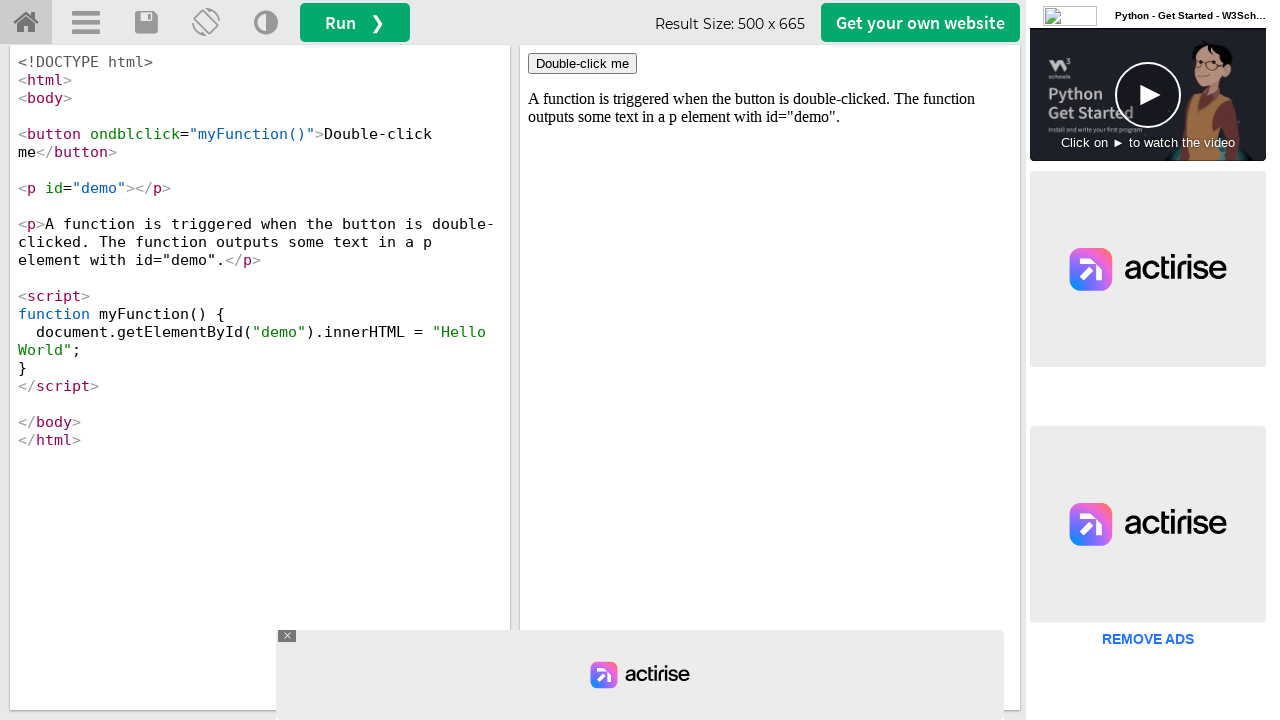

Located iframe with id 'iframeResult'
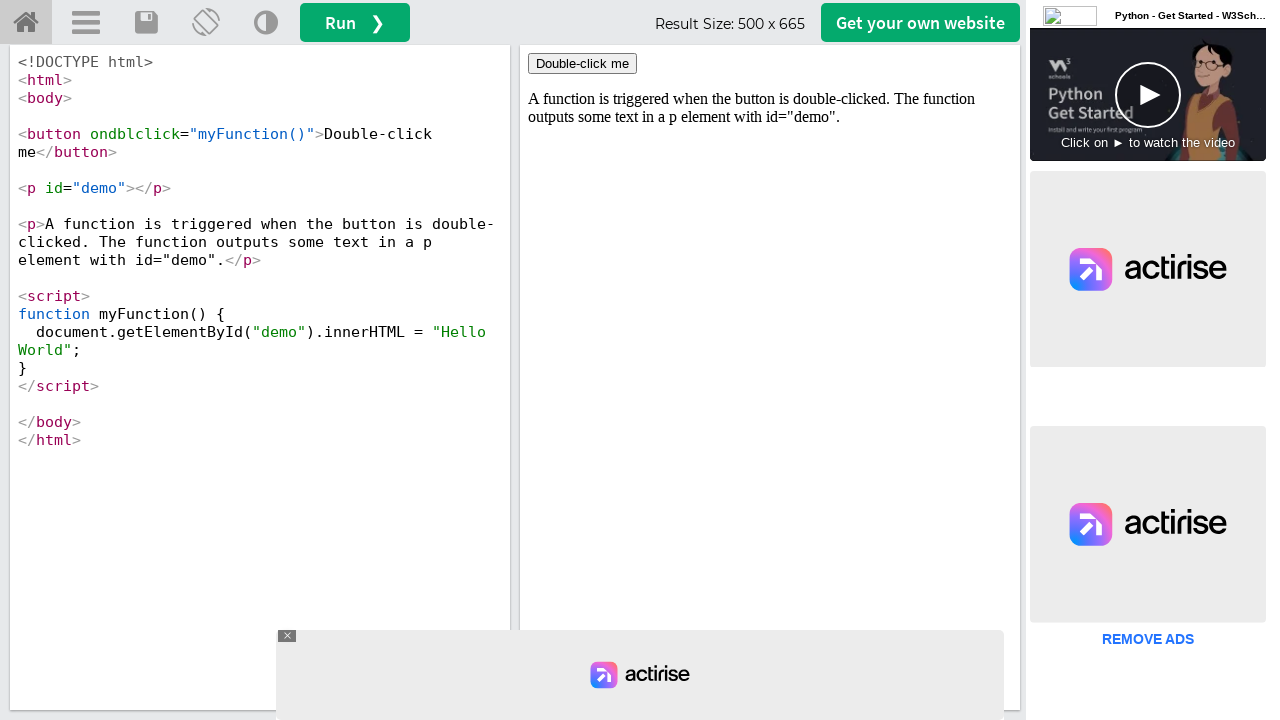

Double-clicked the 'Double-click me' button inside the iframe at (582, 64) on iframe#iframeResult >> internal:control=enter-frame >> xpath=//button[normalize-
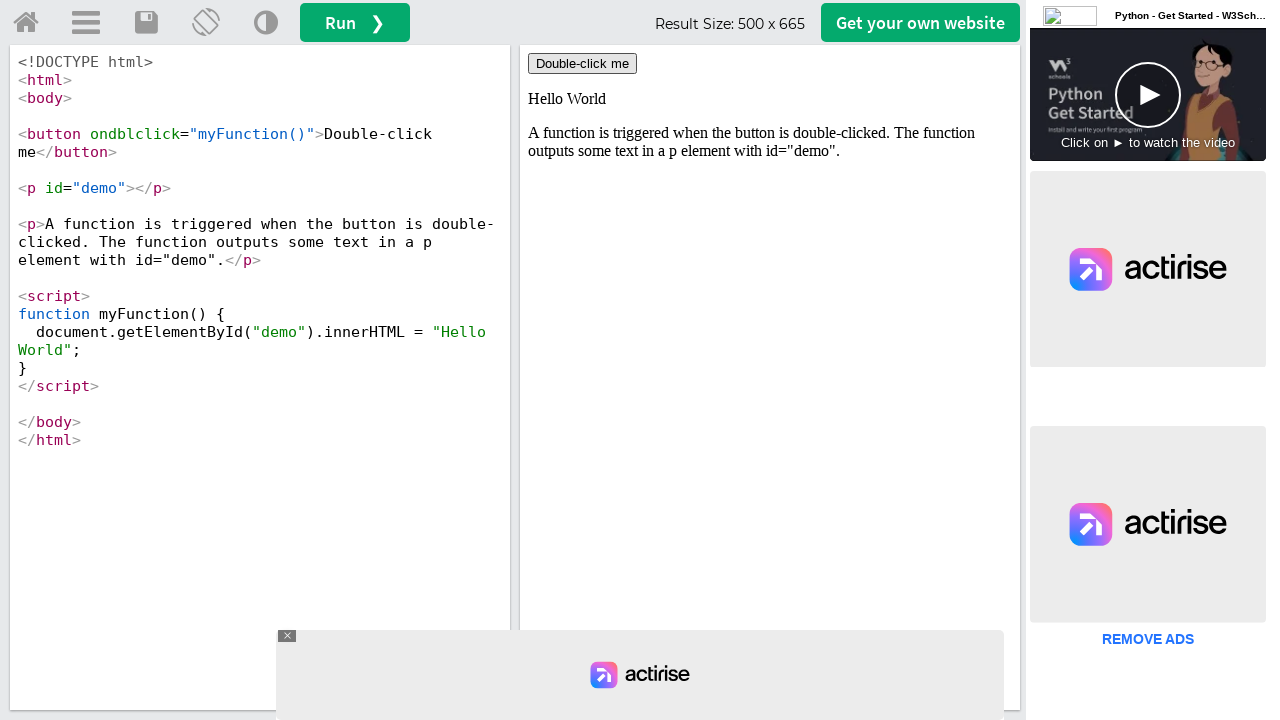

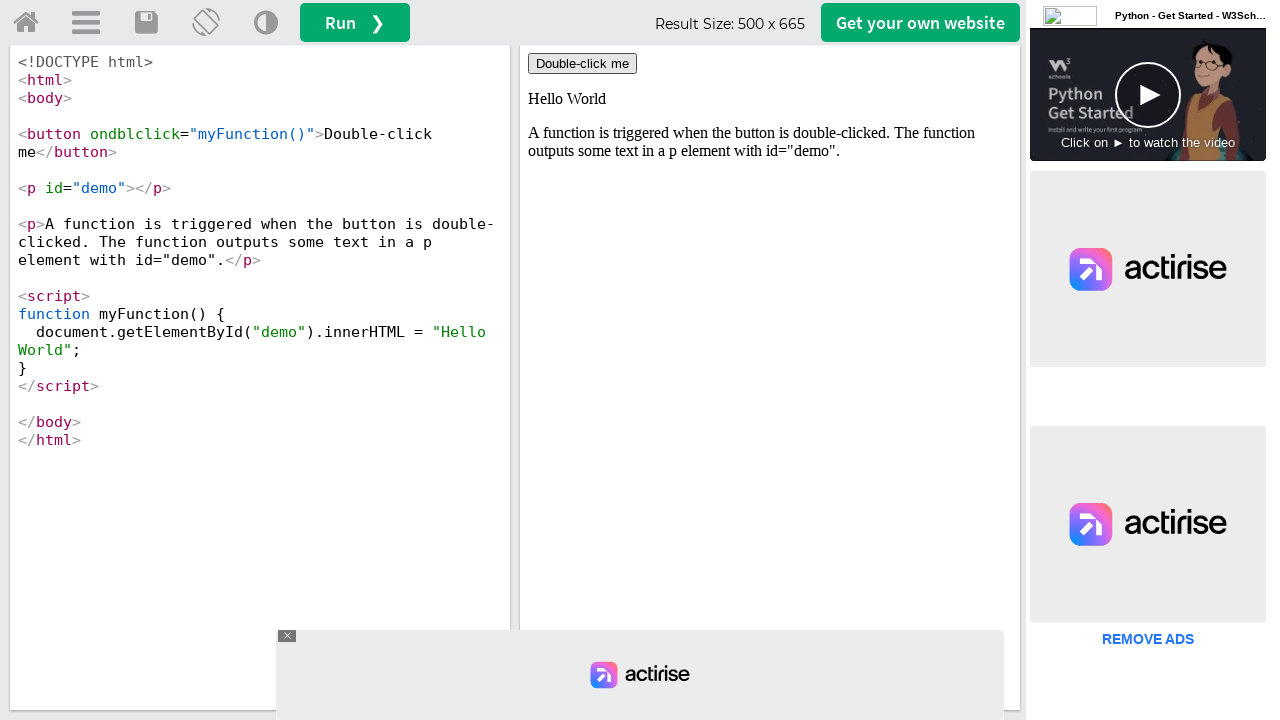